Tests handling a confirmation dialog by clicking a button and accepting the confirm prompt

Starting URL: https://letcode.in/alert

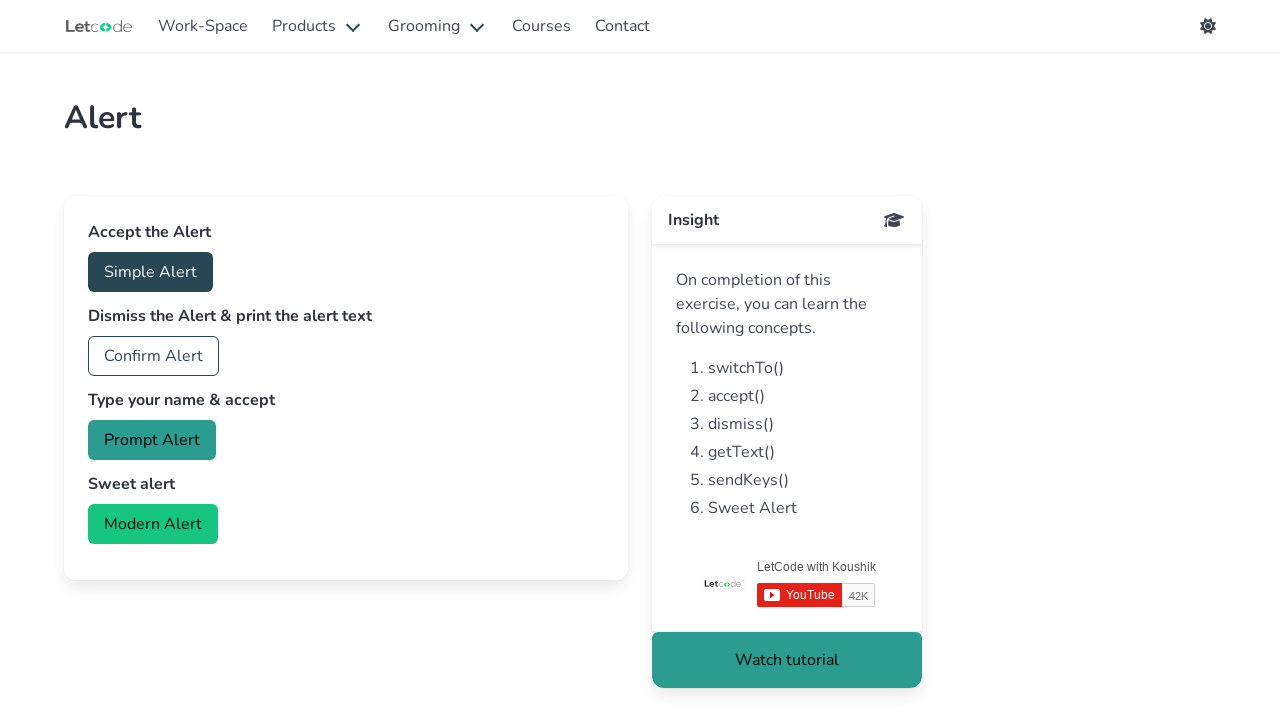

Set up dialog handler to accept confirmation prompts
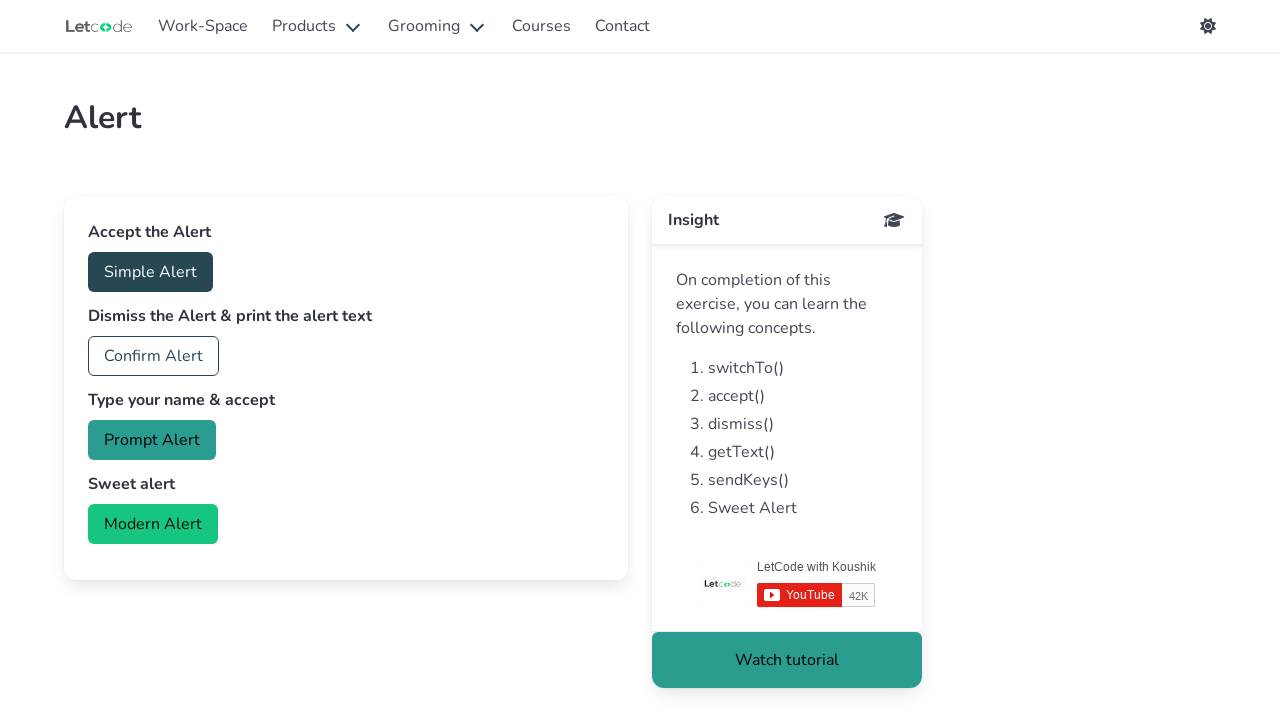

Clicked confirm button to trigger confirmation dialog at (154, 356) on button#confirm
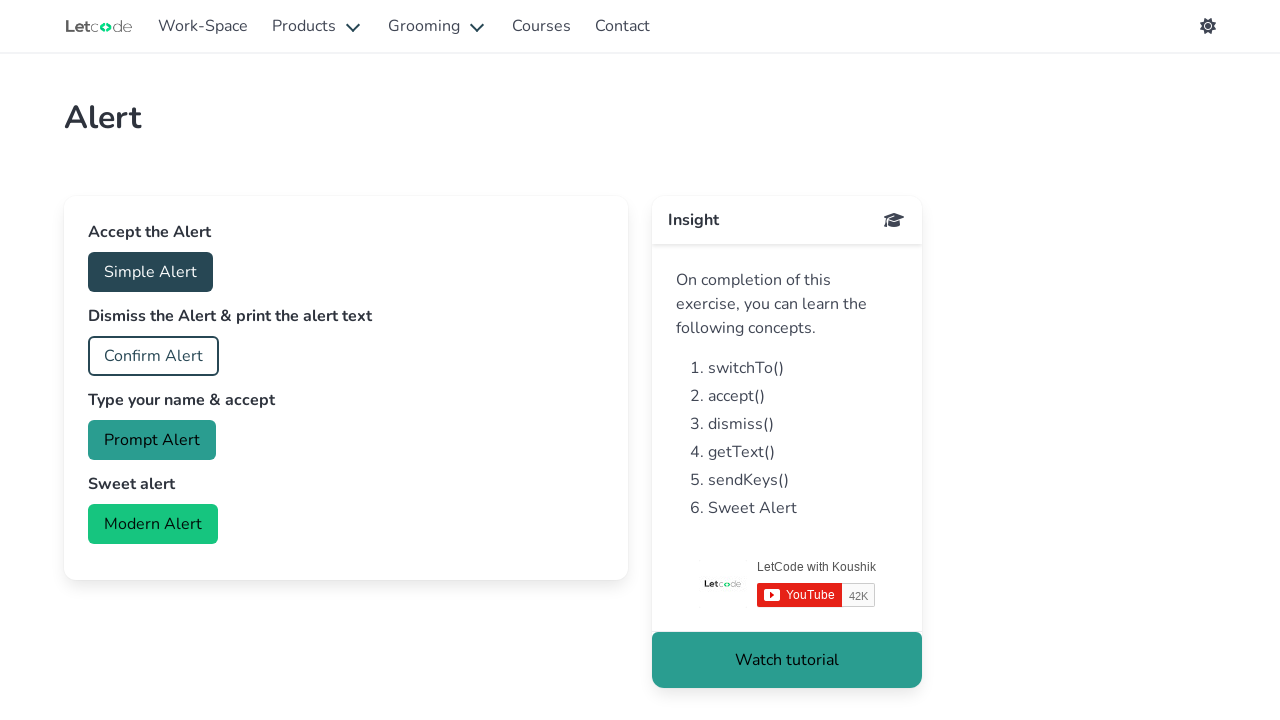

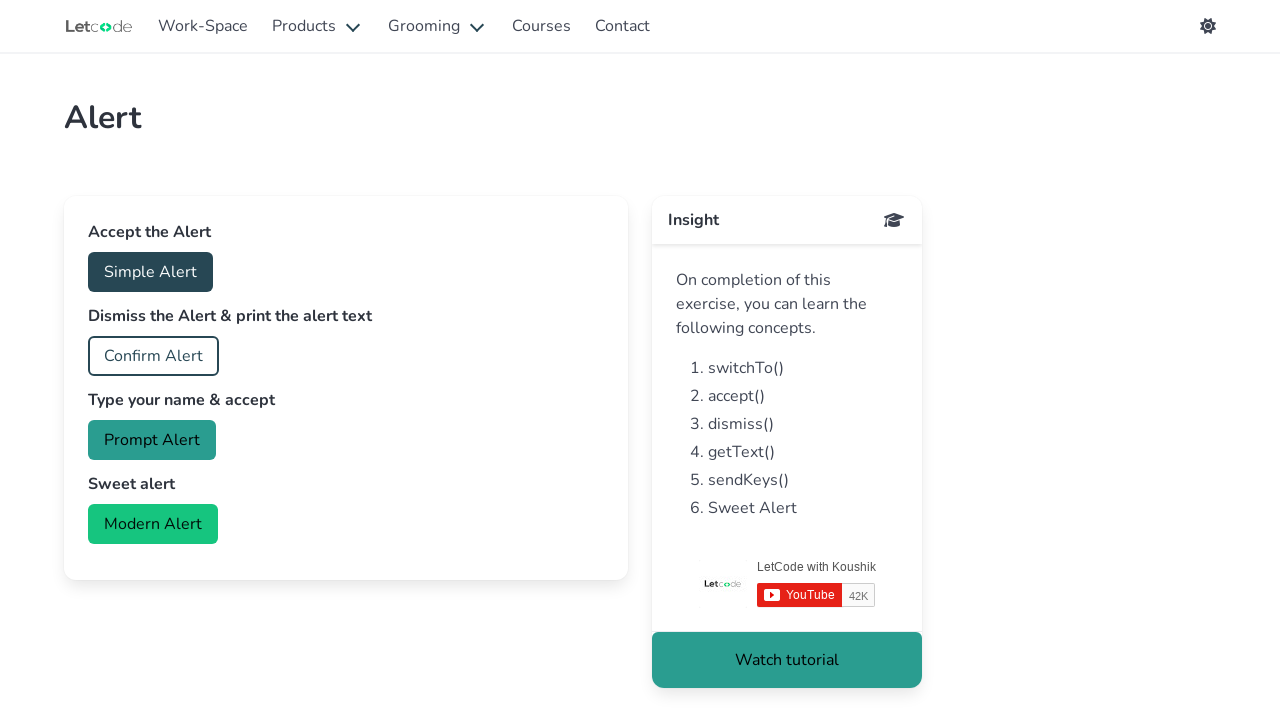